Fills out a form by selecting a gender radio button, entering first and last name, then submitting on the Sprint 3 sample application page.

Starting URL: https://ultimateqa.com/sample-application-lifecycle-sprint-3/

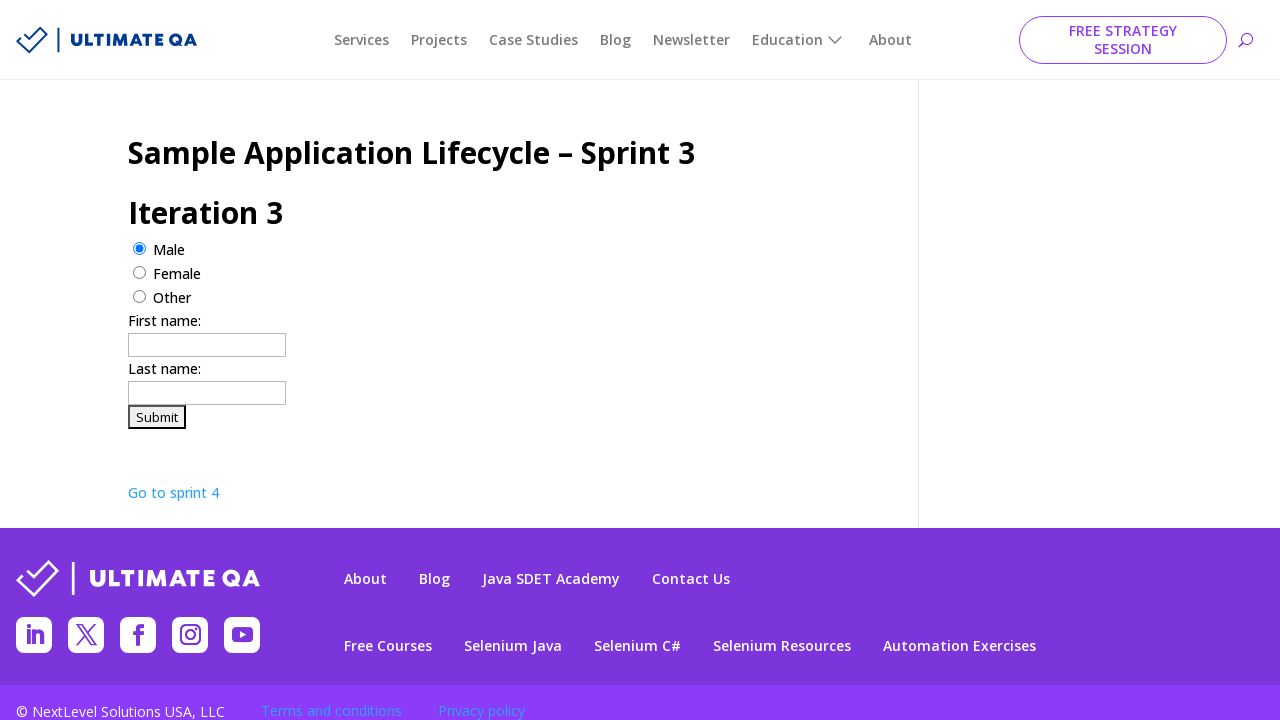

Form loaded and firstname input field is visible
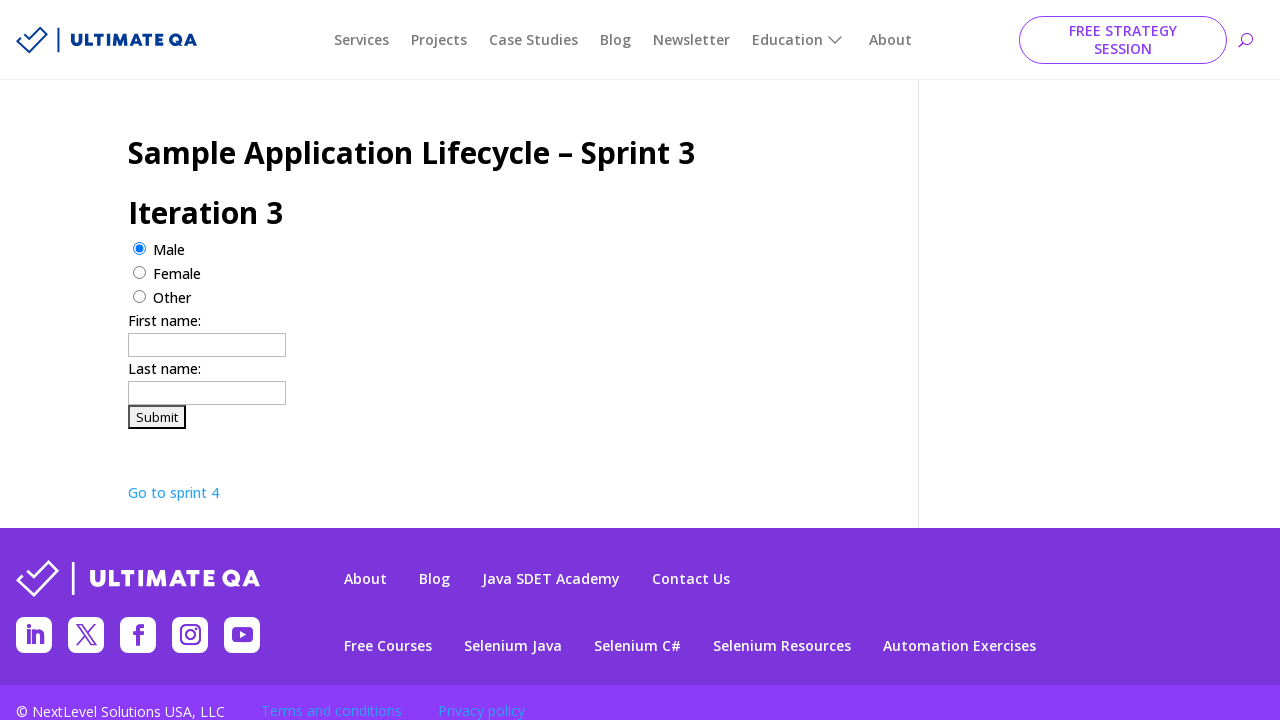

Selected 'other' gender radio button at (140, 296) on input[value='other']
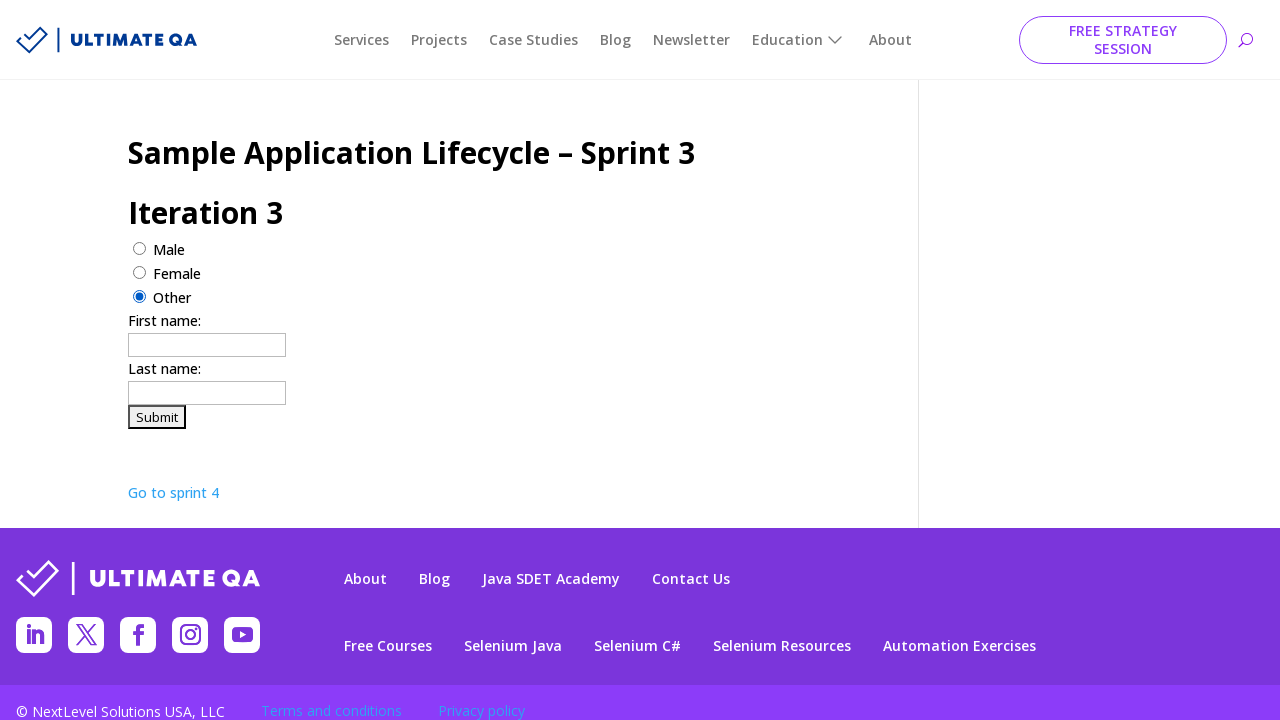

Entered first name 'Jordan' on input[name="firstname"]
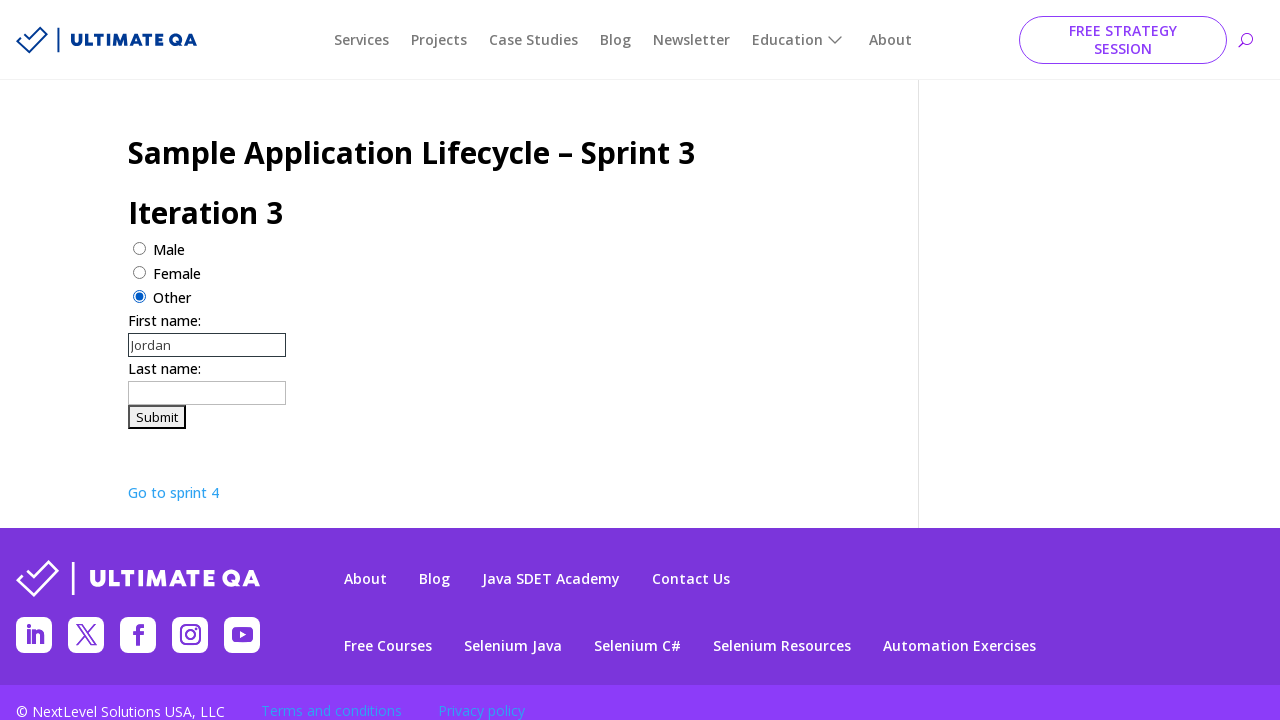

Entered last name 'Rivera' on input[name=lastname]
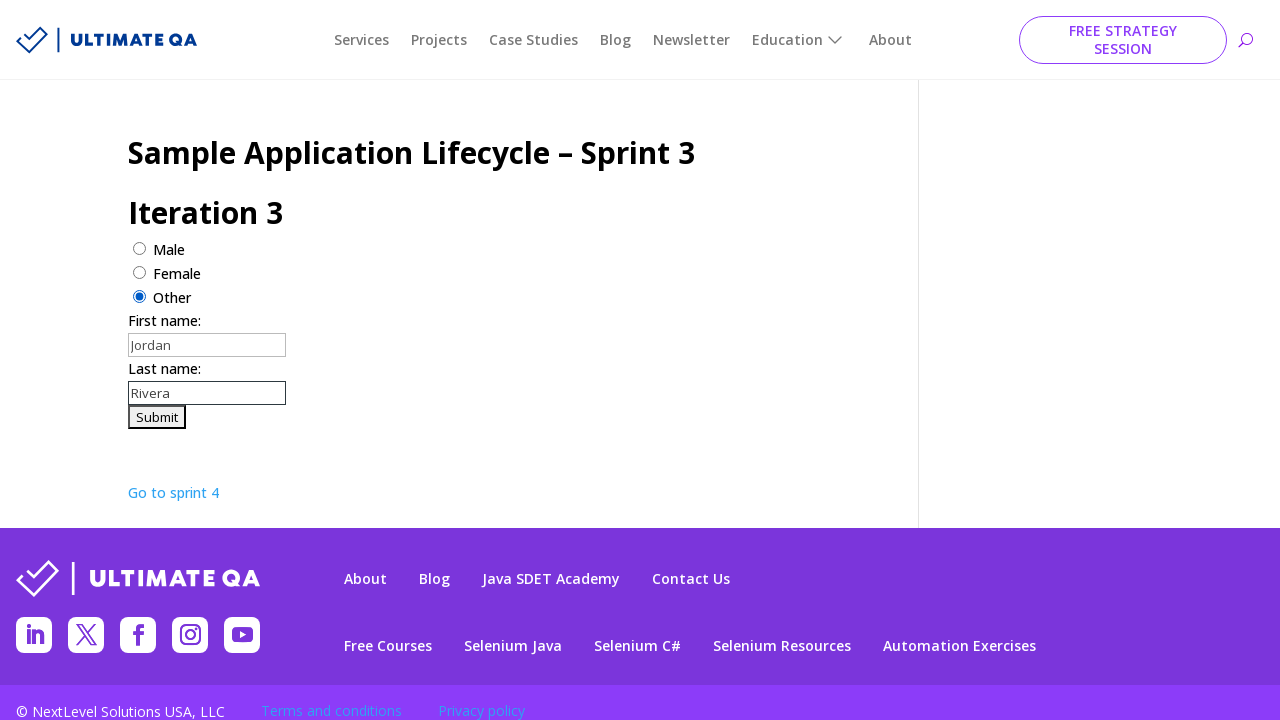

Clicked submit button to submit the form at (157, 417) on xpath=//input[@type='submit']
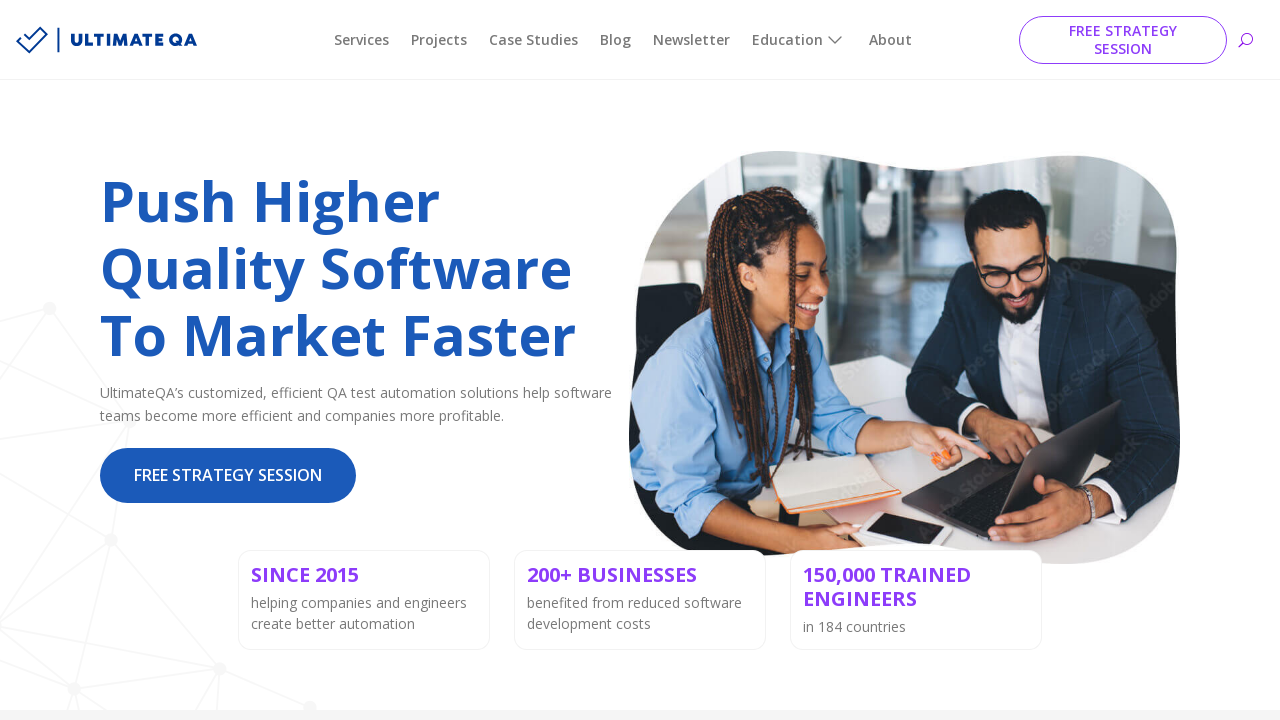

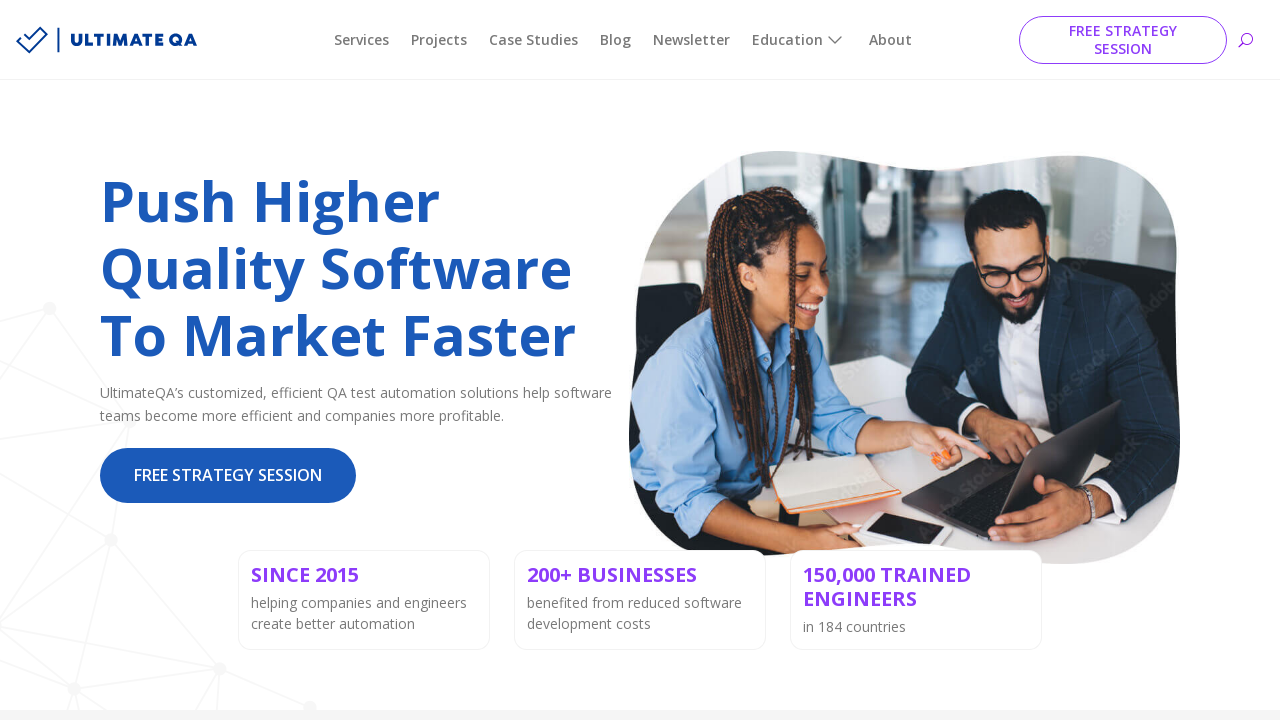